Tests JavaScript alert handling by filling a name field, clicking an alert button, and accepting the browser alert dialog

Starting URL: https://rahulshettyacademy.com/AutomationPractice/

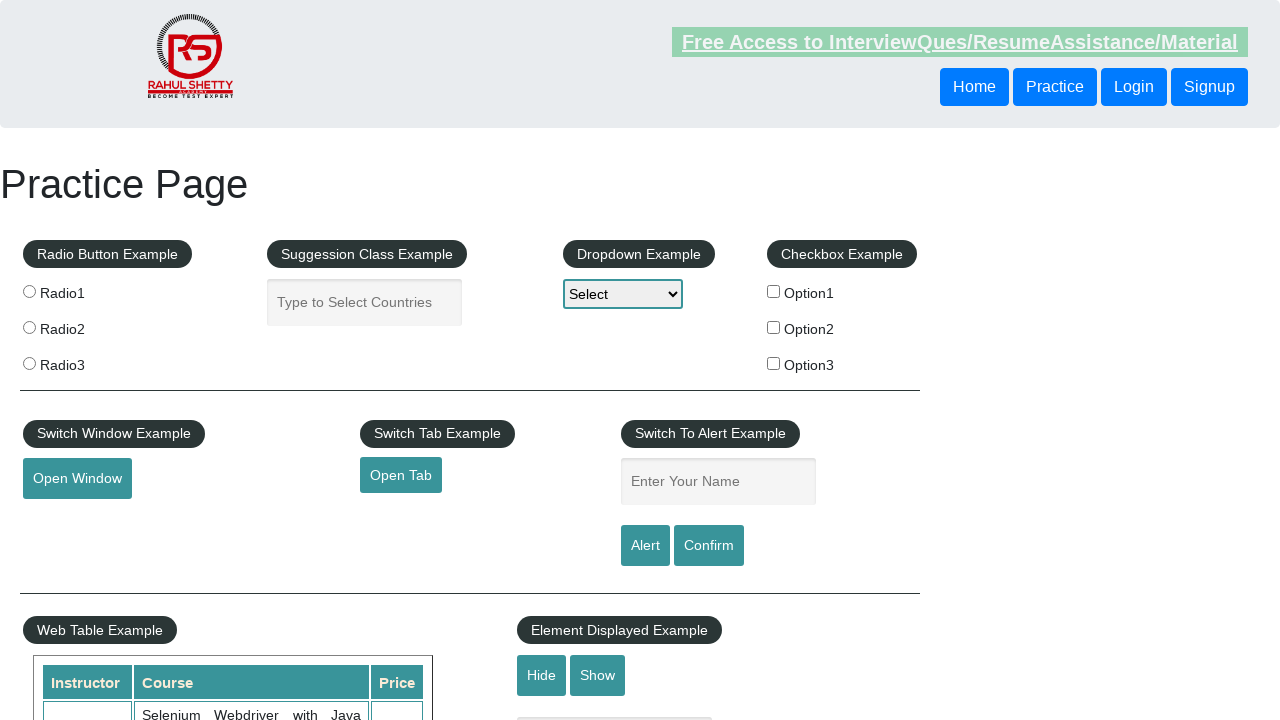

Set up dialog handler to accept JavaScript alerts
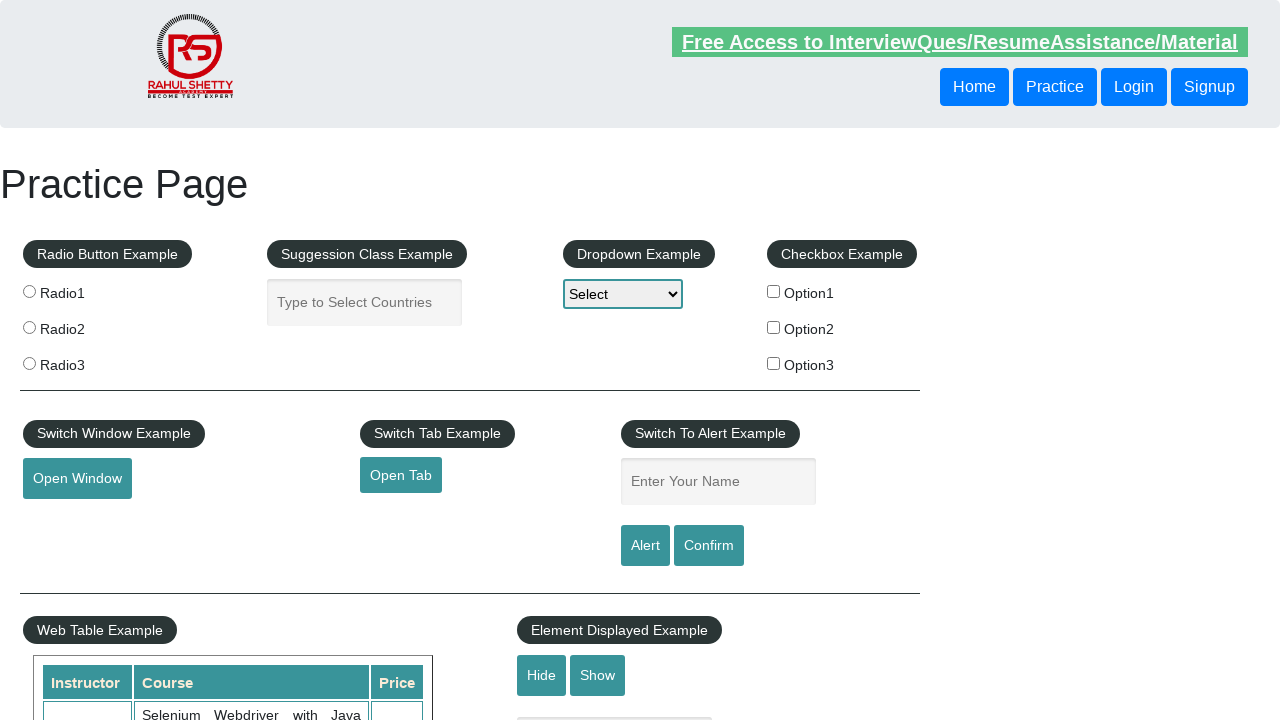

Filled name field with 'testuser847' on #name
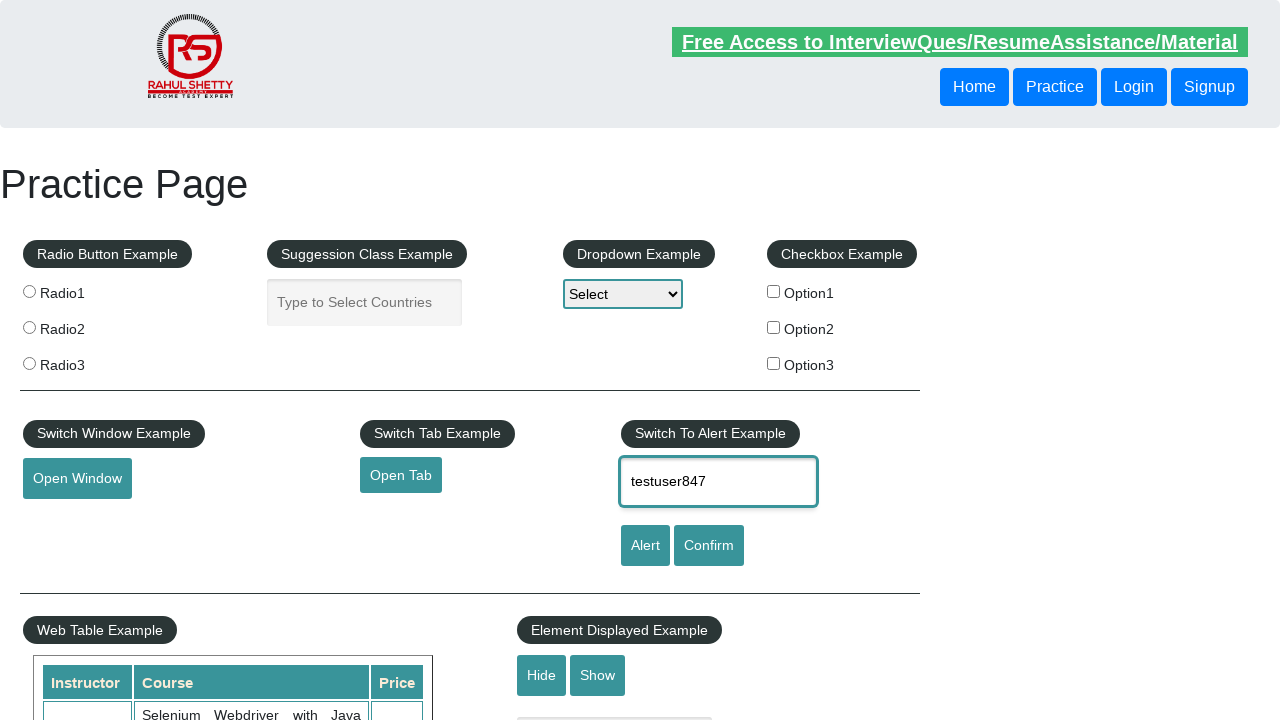

Clicked alert button to trigger JavaScript alert at (645, 546) on #alertbtn
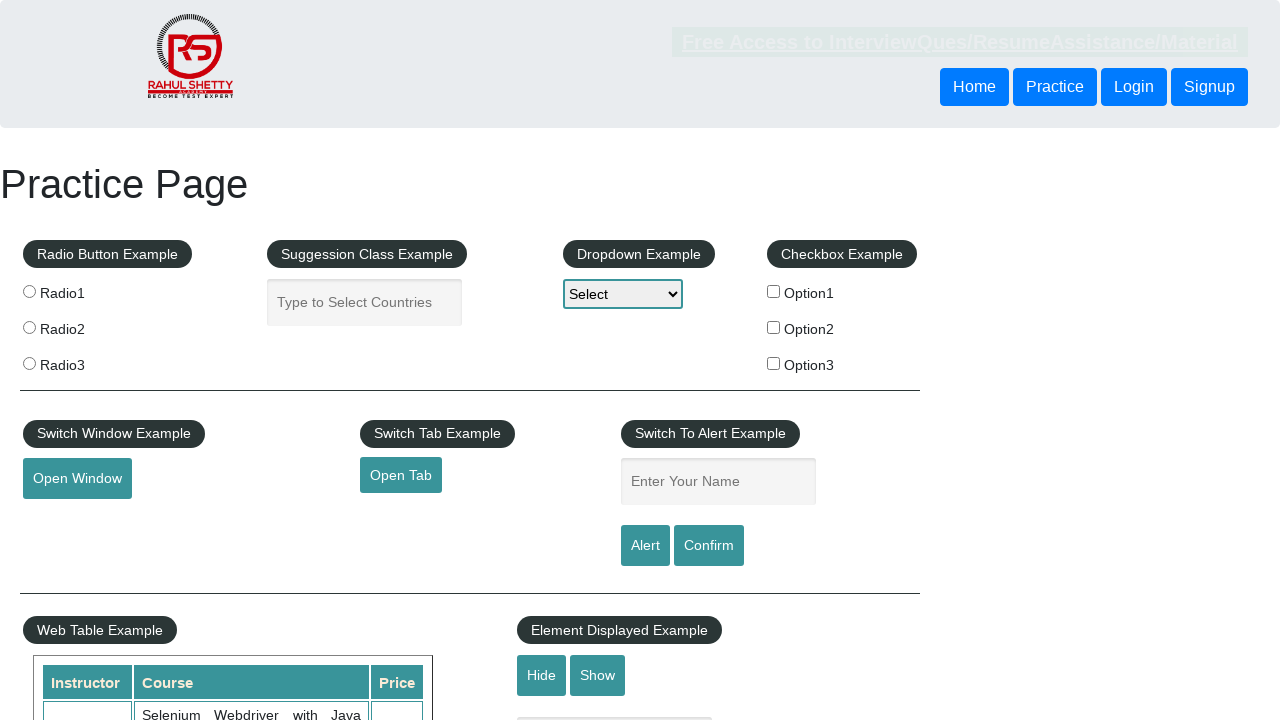

Waited for alert dialog to be handled
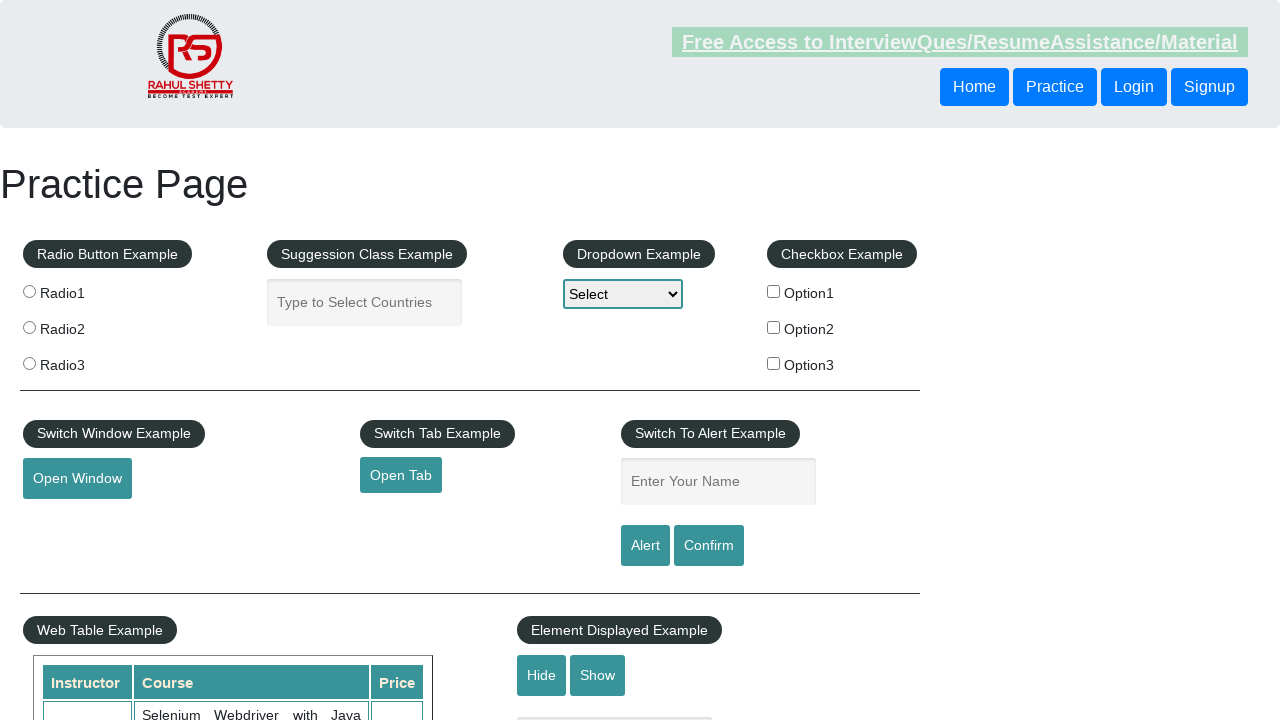

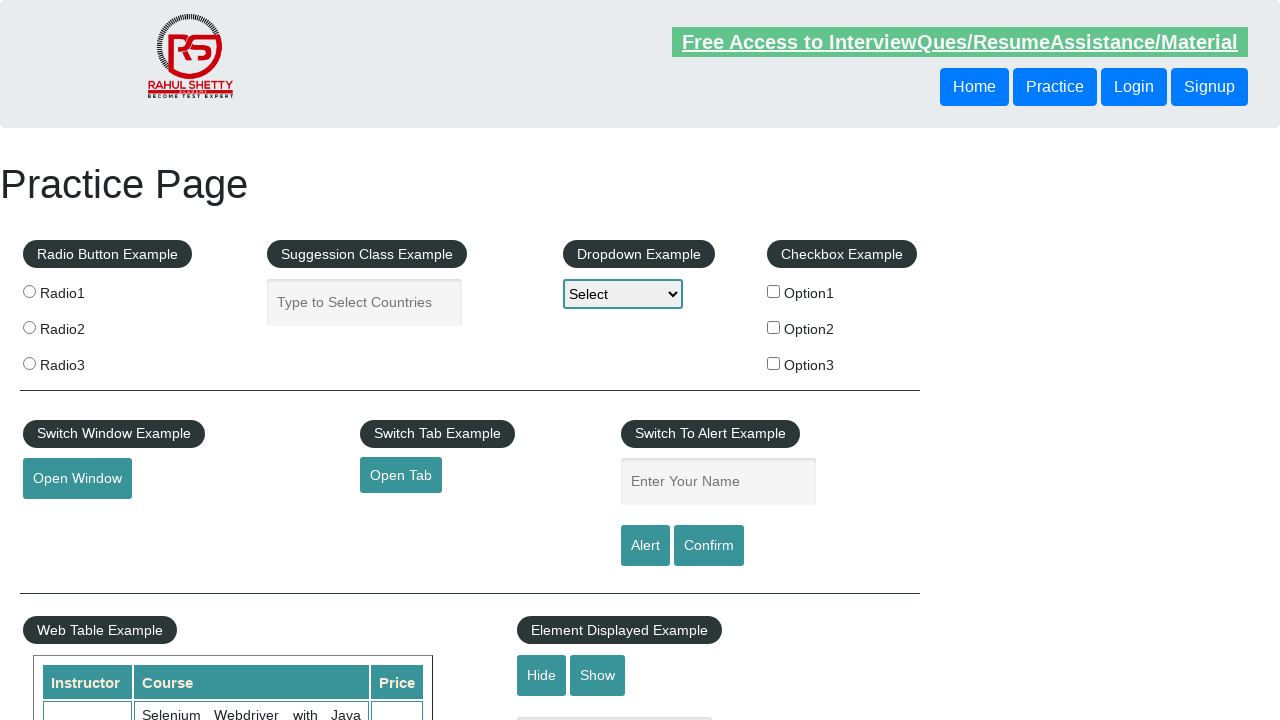